Navigates to a MOOC course catalog, browses to the "Développement professionnel" category, selects the "Gestion d'entreprise" subcategory, and navigates to the first course listing to verify course details are displayed.

Starting URL: https://www.my-mooc.com/fr/categorie/

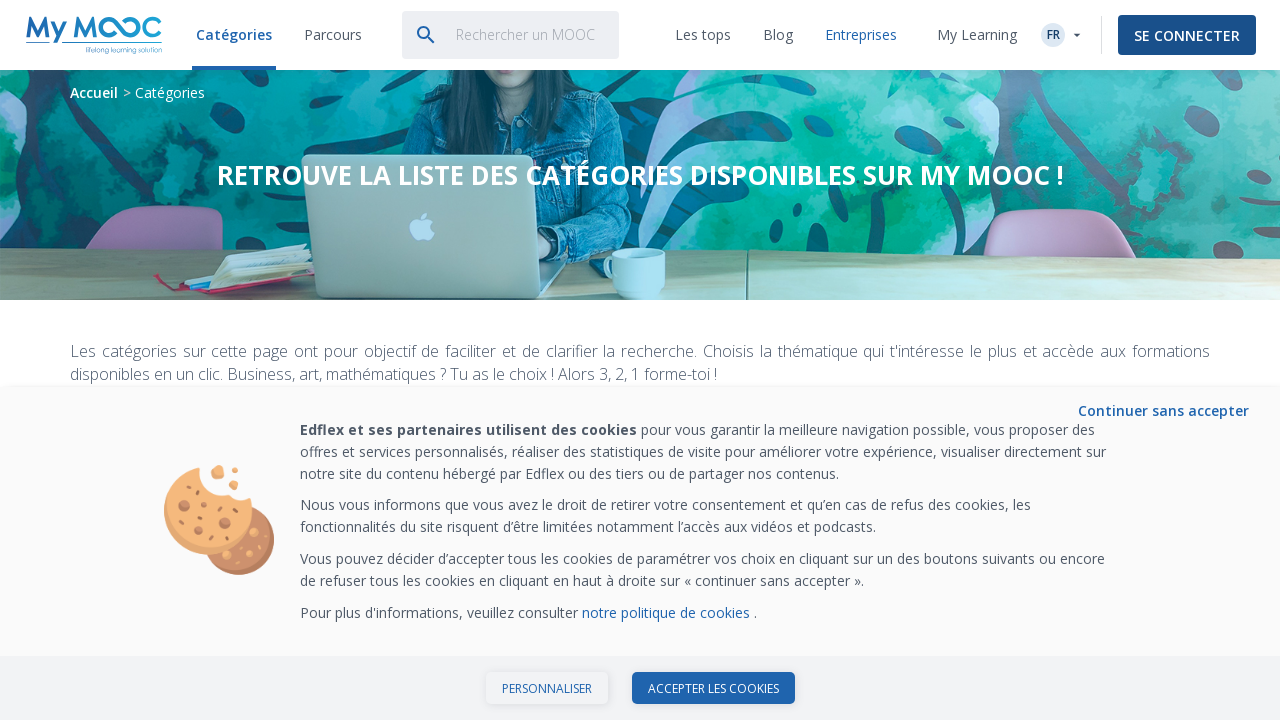

Waited for 'Développement professionnel' category to load
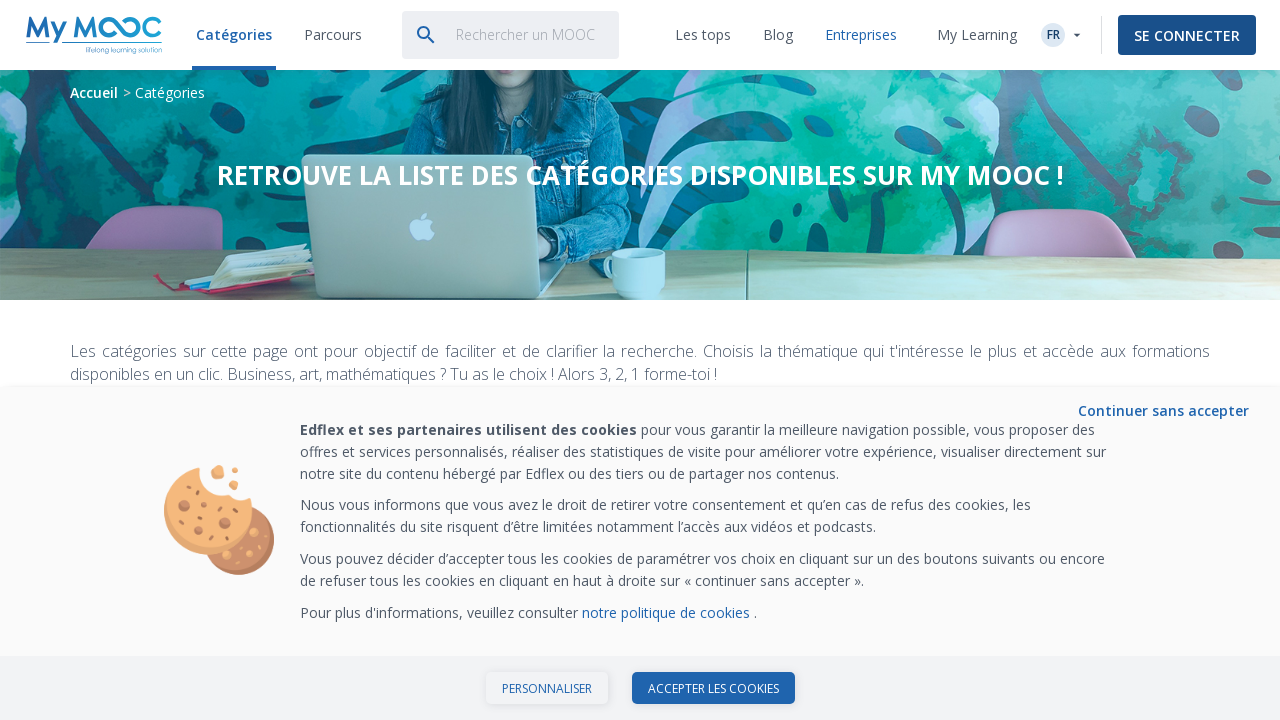

Scrolled 'Développement professionnel' category into view
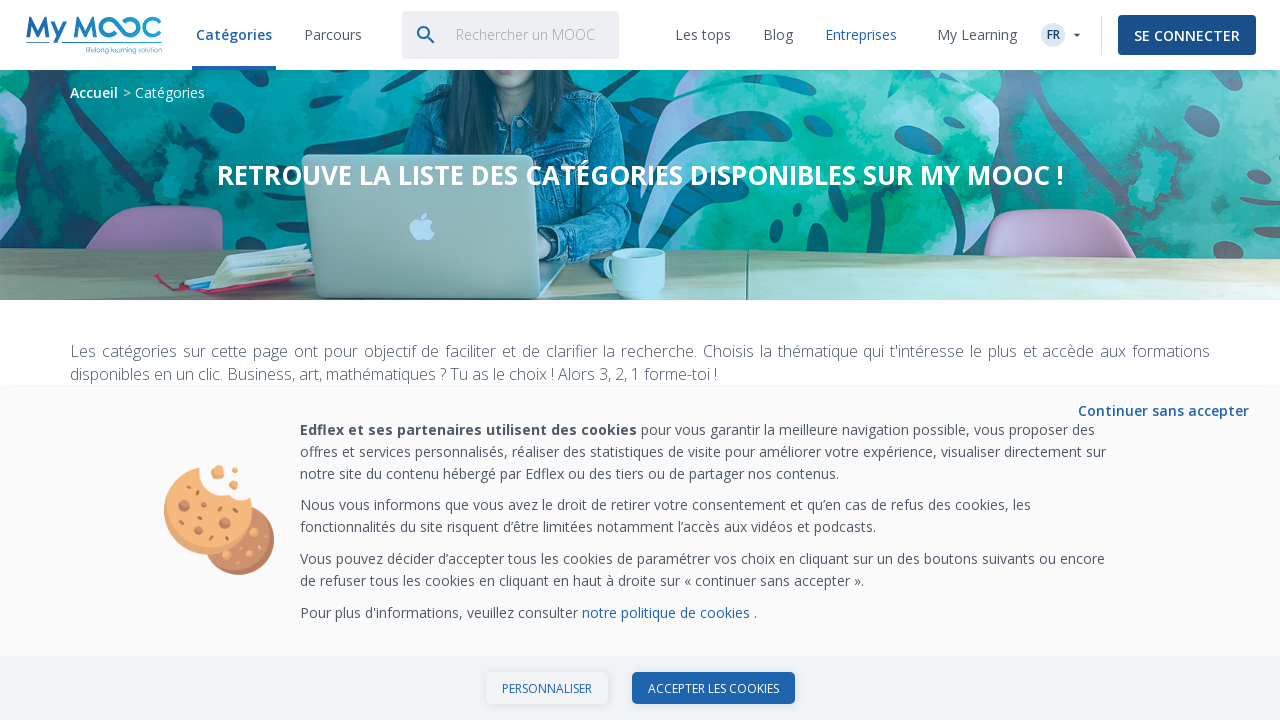

Clicked on 'Gestion d'entreprise' subcategory link at (134, 360) on a[title="Gestion d'entreprise"]
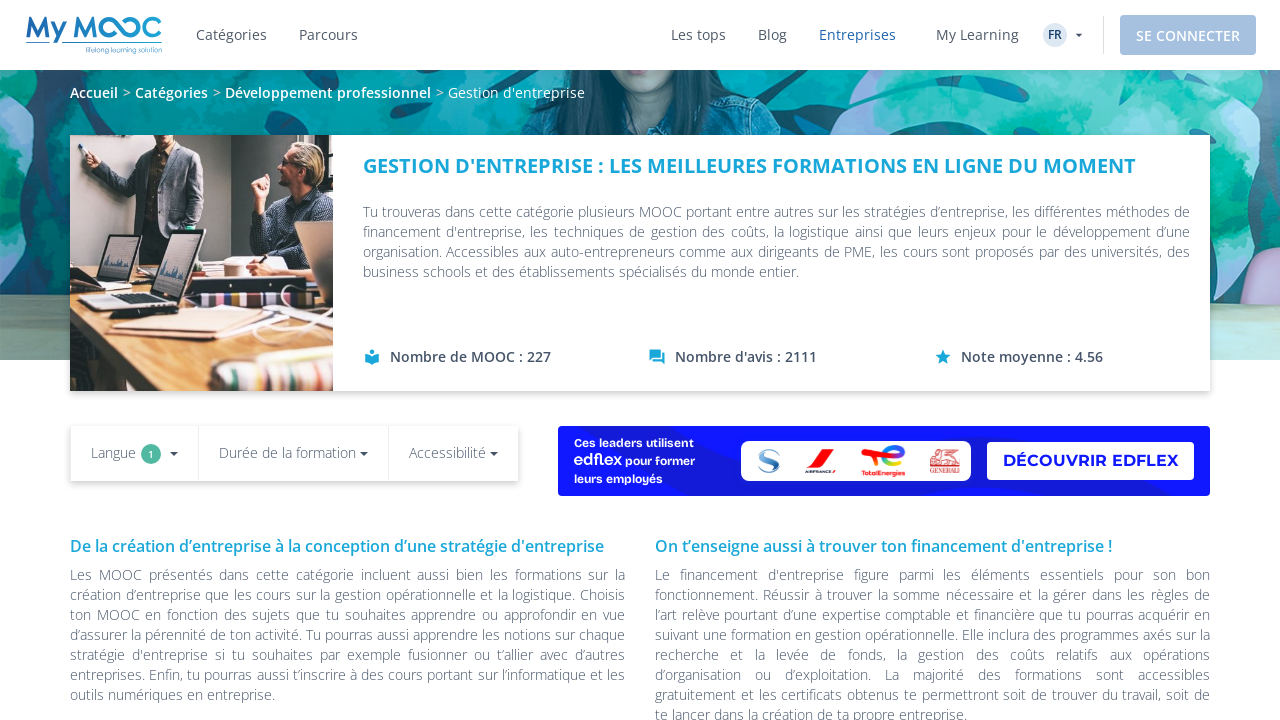

Waited for course listings to load on subcategory page
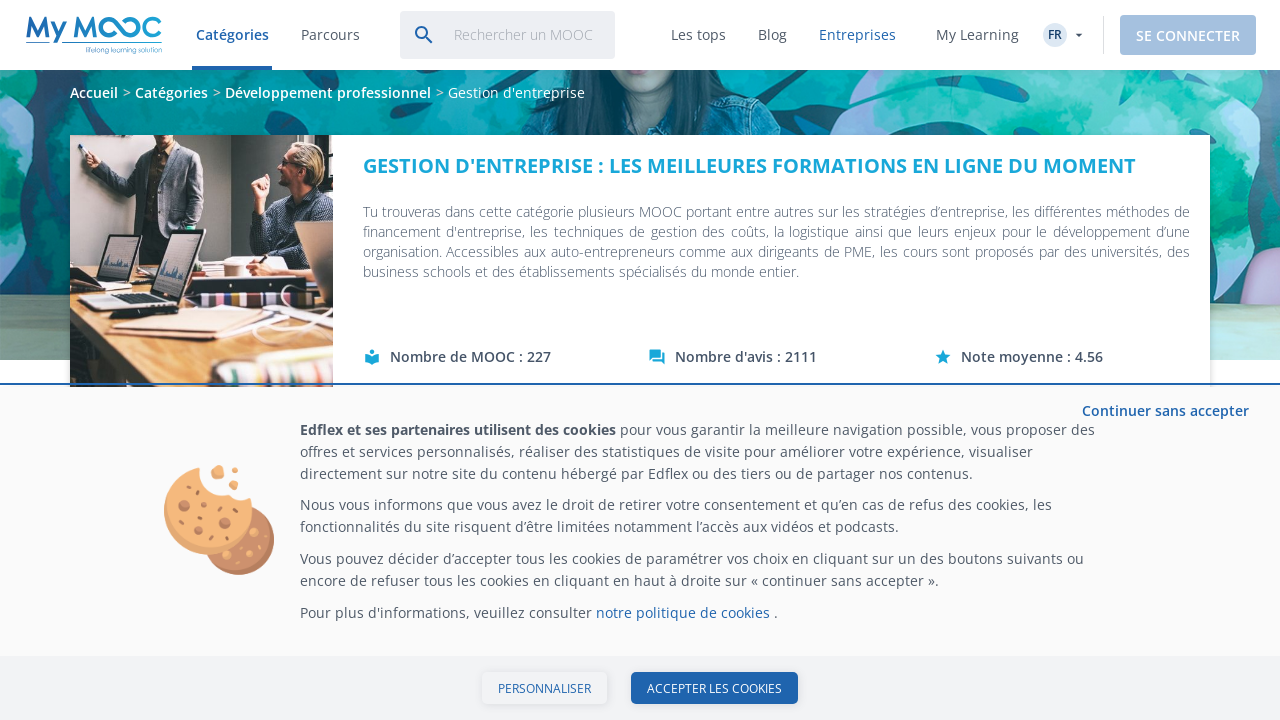

Clicked on first course listing at (201, 246) on .ais-infinite-hits--item a >> nth=0
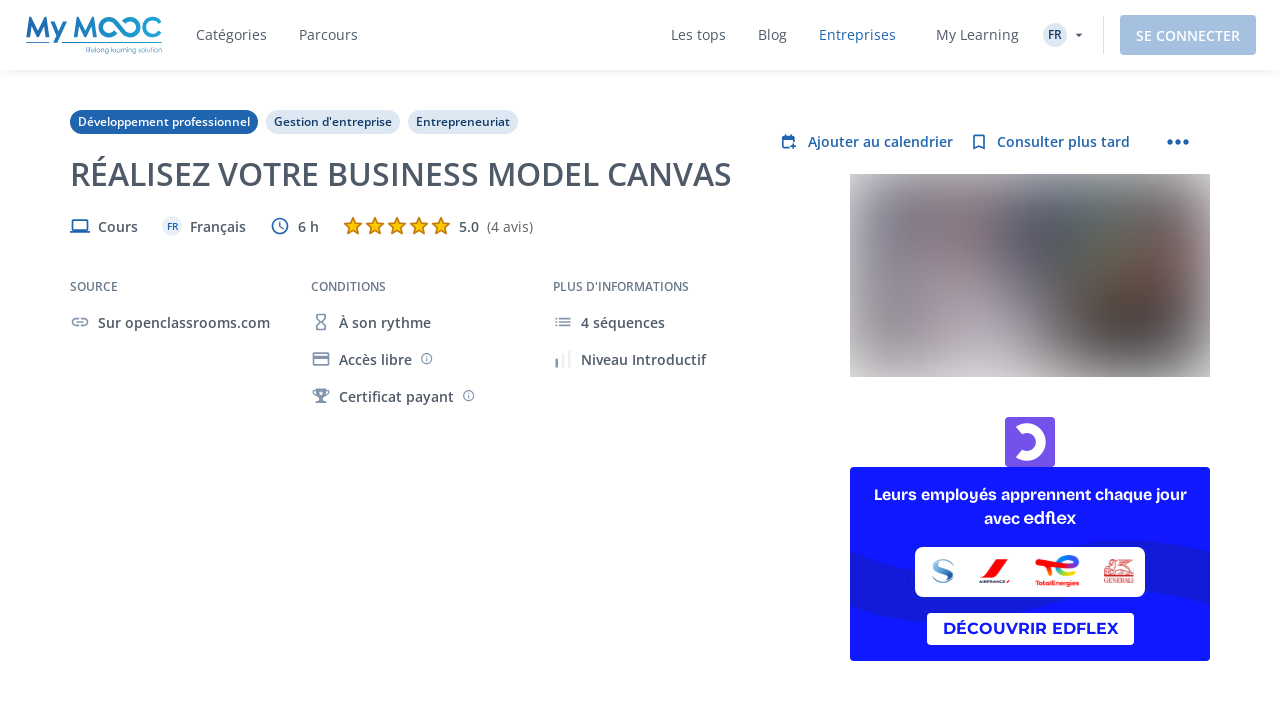

Waited for course details page to load and course title to be visible
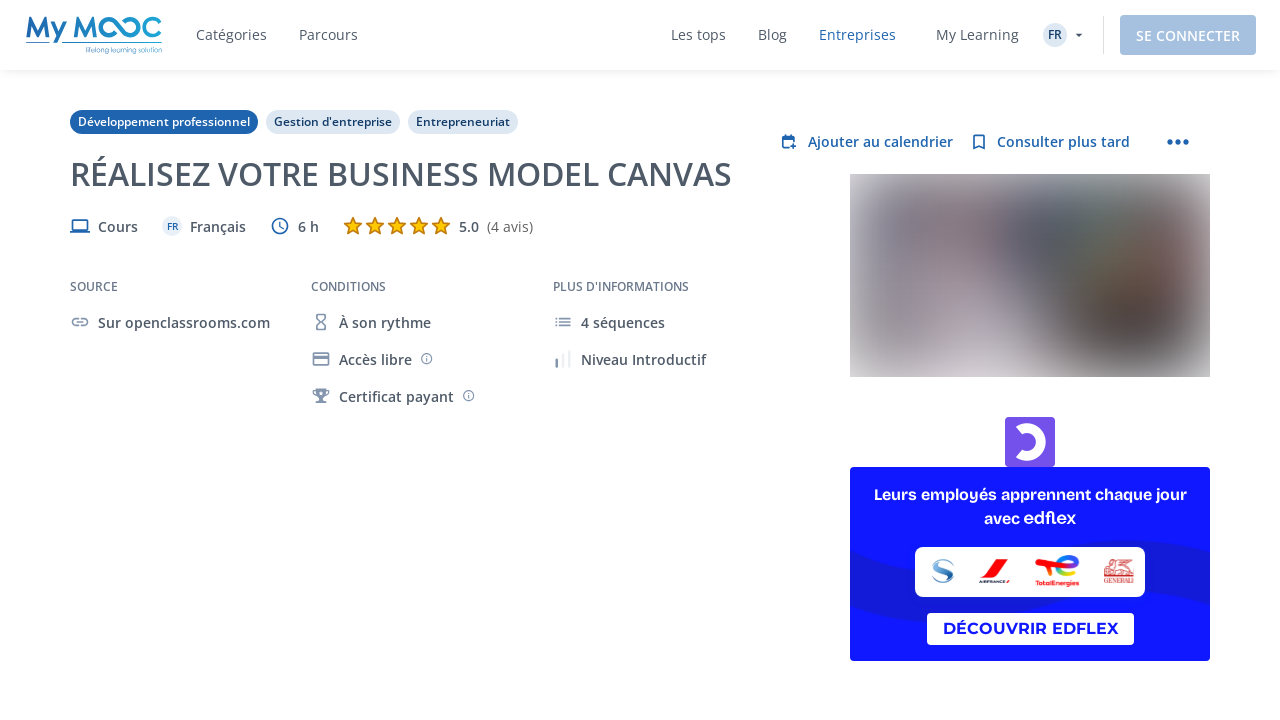

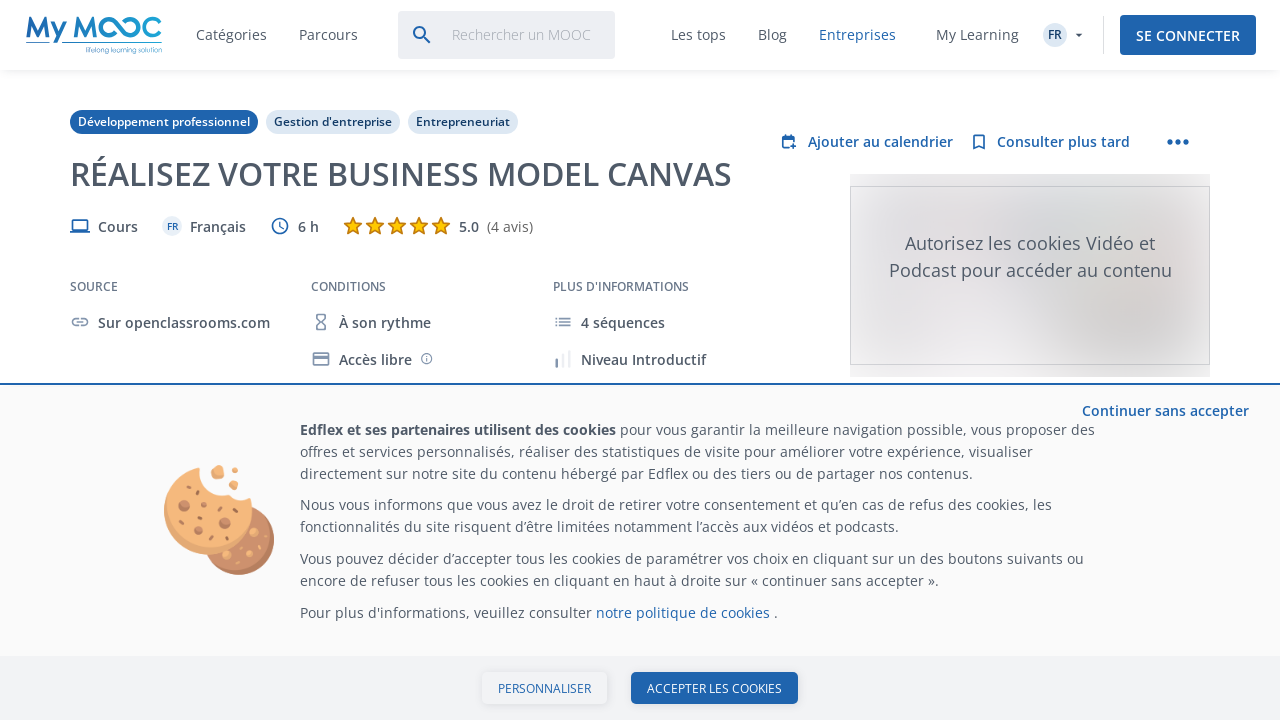